Opens the Hepsiburada e-commerce website homepage and waits for the page to load

Starting URL: https://www.hepsiburada.com/

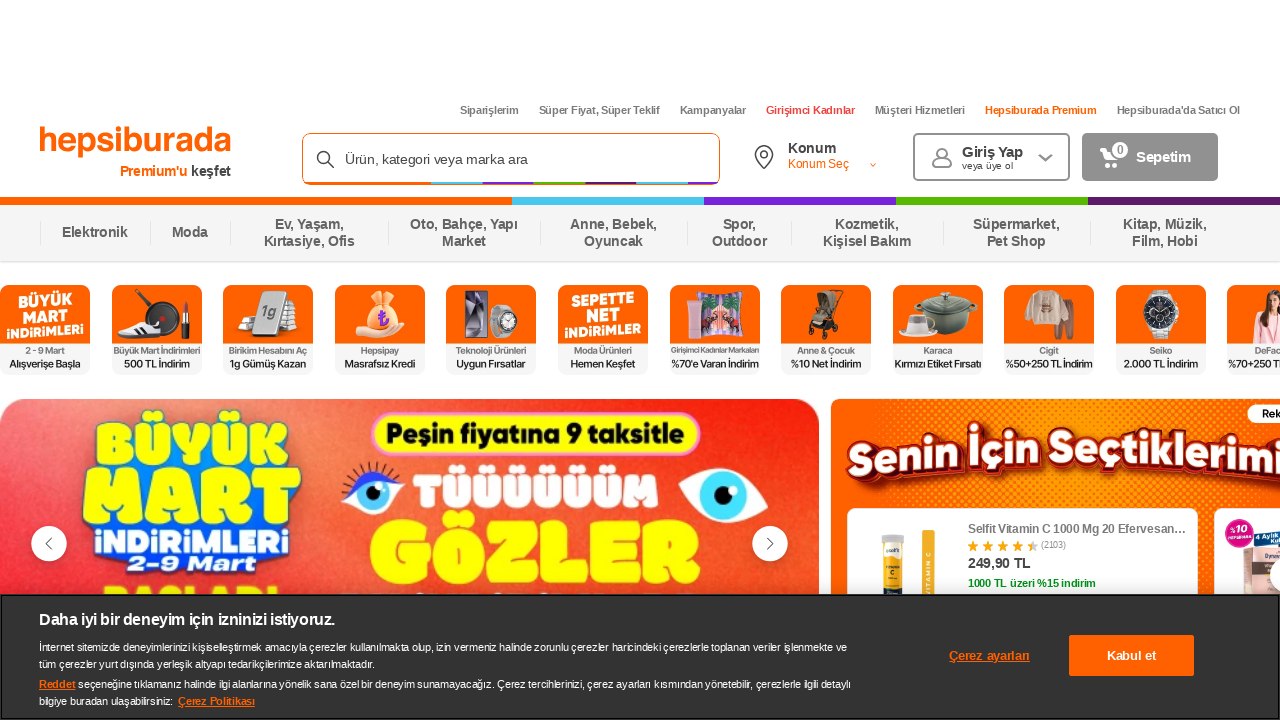

Navigated to Hepsiburada homepage
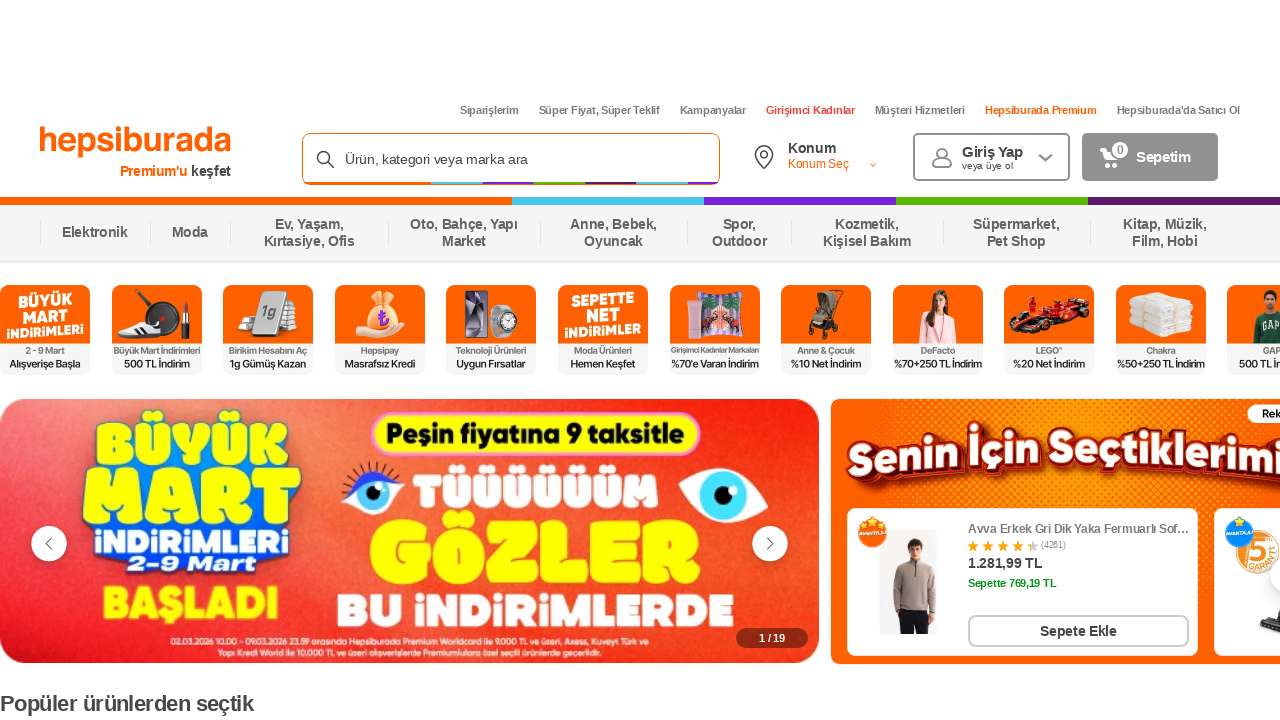

Page fully loaded - networkidle state reached
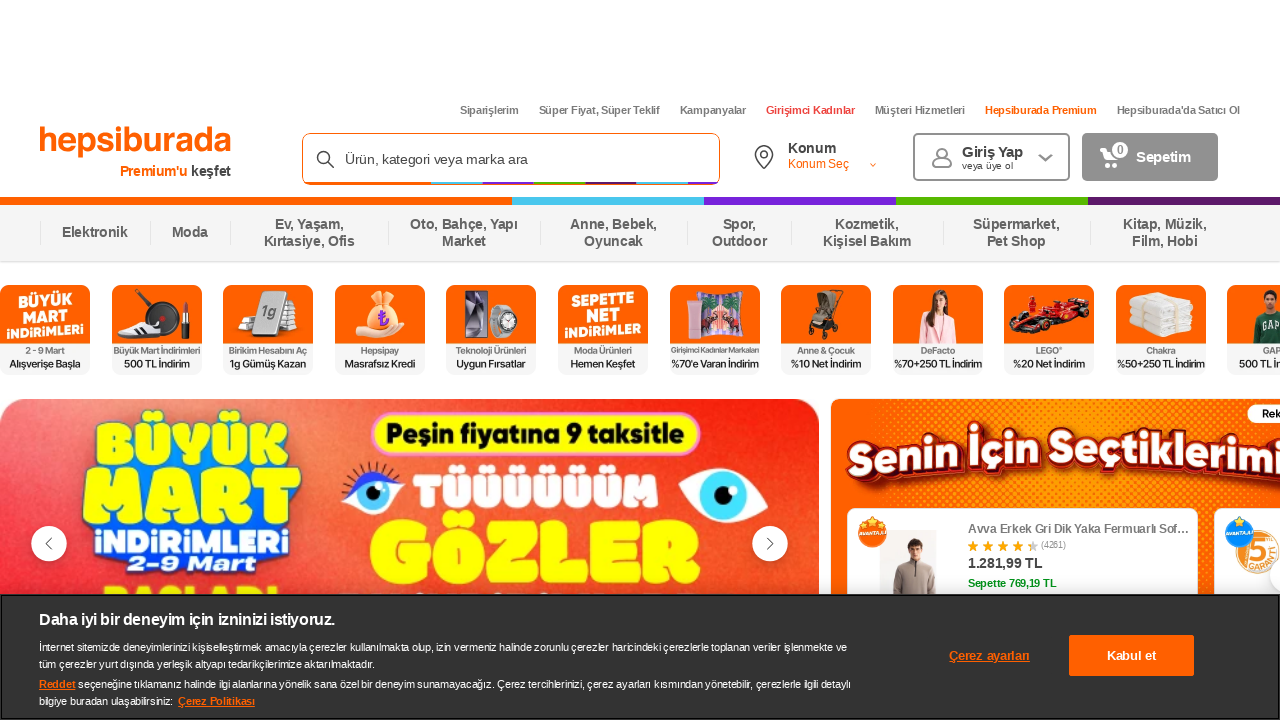

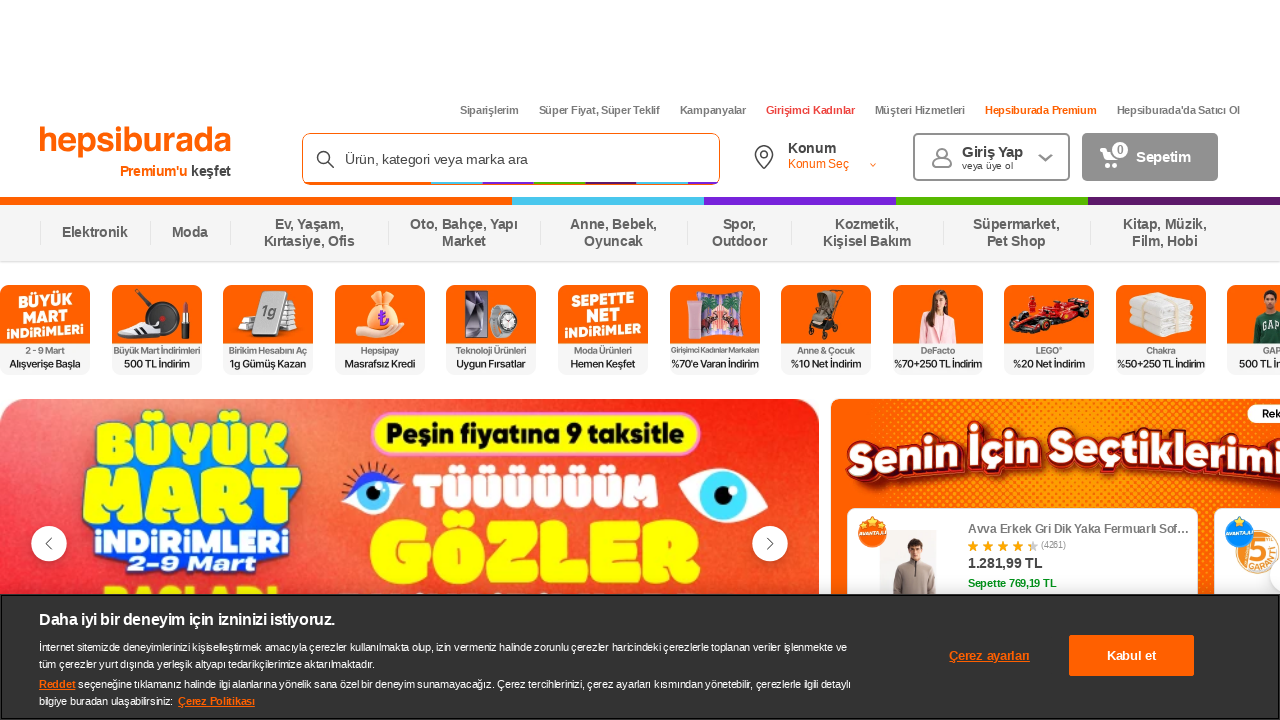